Tests hover menu functionality by moving to a button element and then clicking on a submenu item

Starting URL: https://testautomationpractice.blogspot.com/

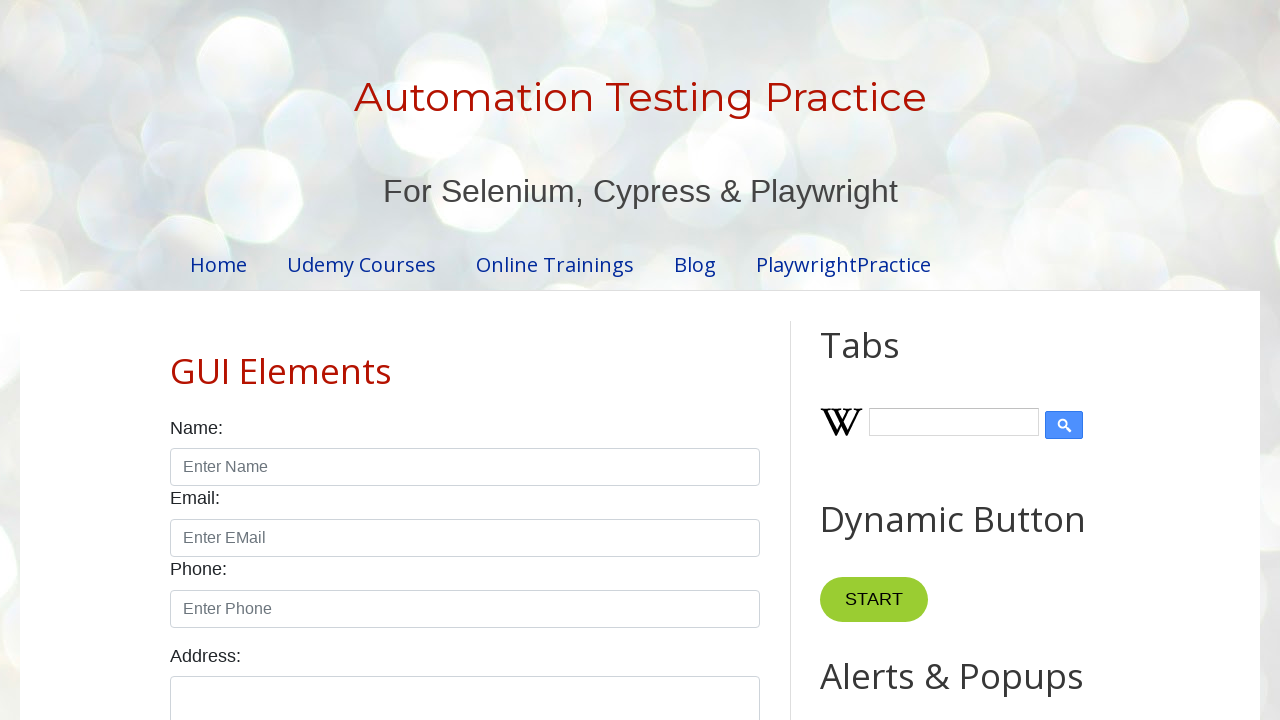

Scrolled 'Point Me' button into view
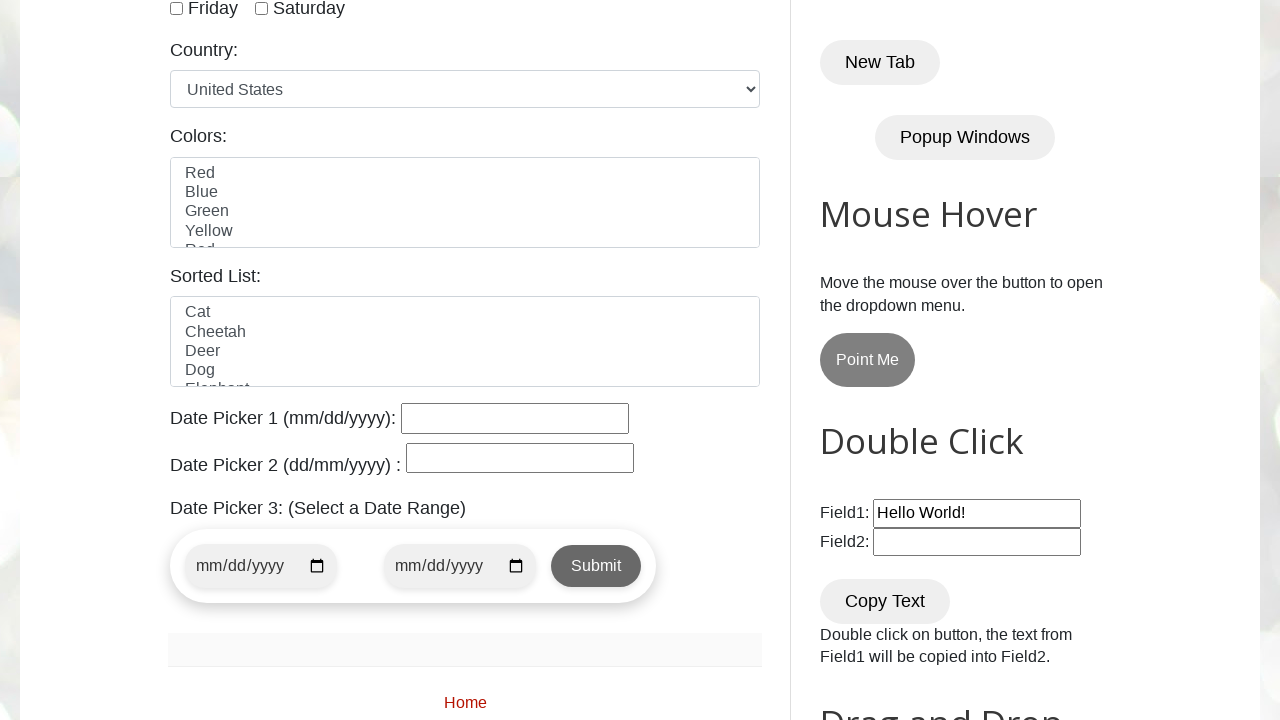

Hovered over 'Point Me' button to reveal dropdown menu at (868, 360) on xpath=//button[normalize-space()='Point Me']
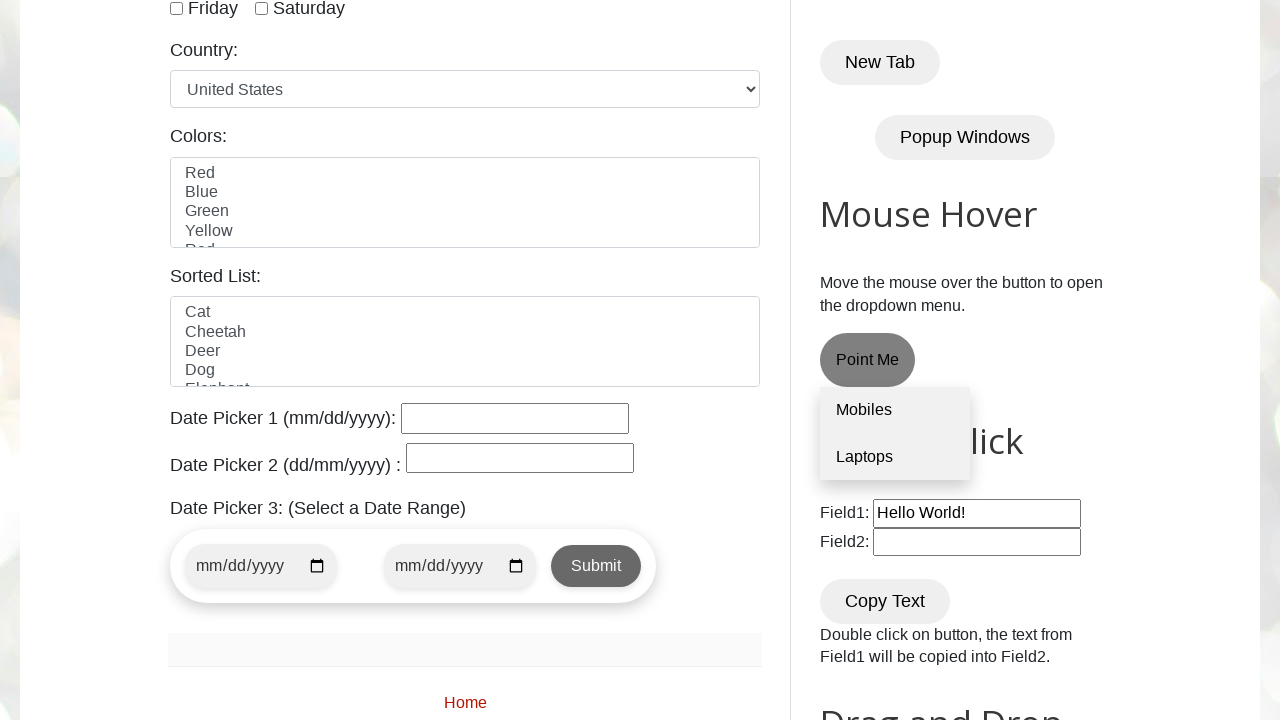

Clicked first submenu item in dropdown at (895, 411) on xpath=//*[@id='HTML3']/div[1]/div/div/a[1]
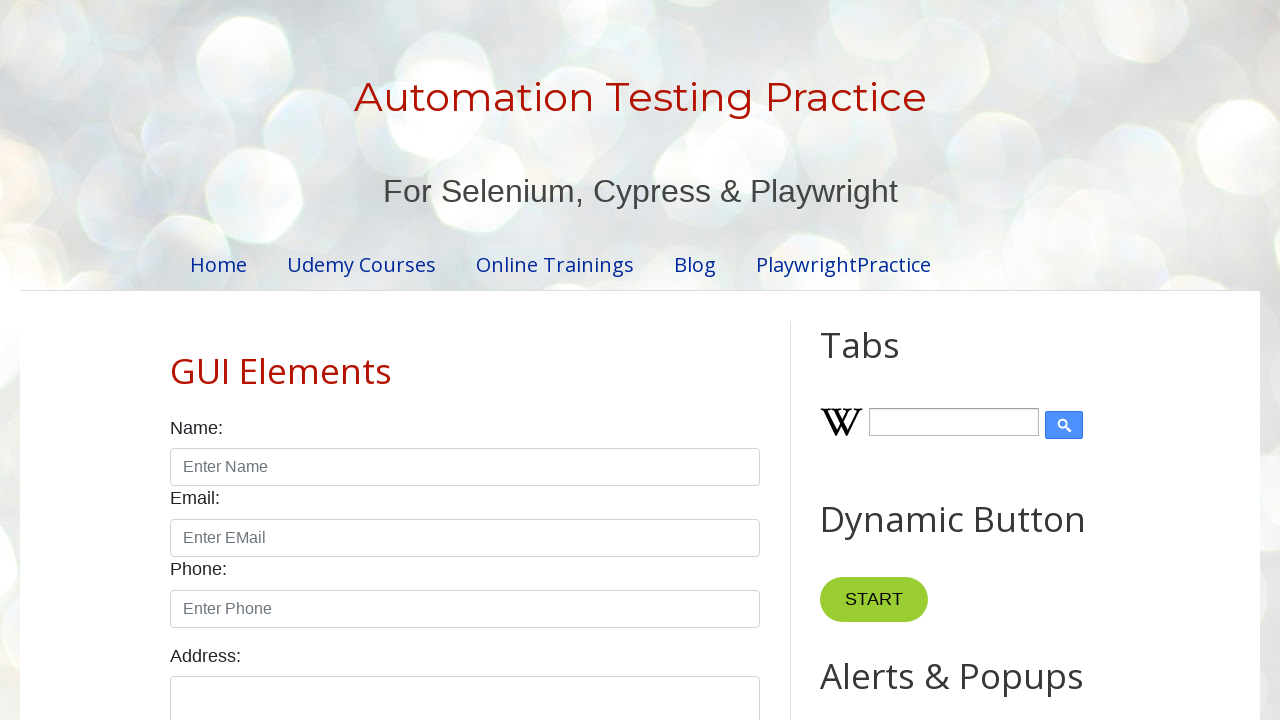

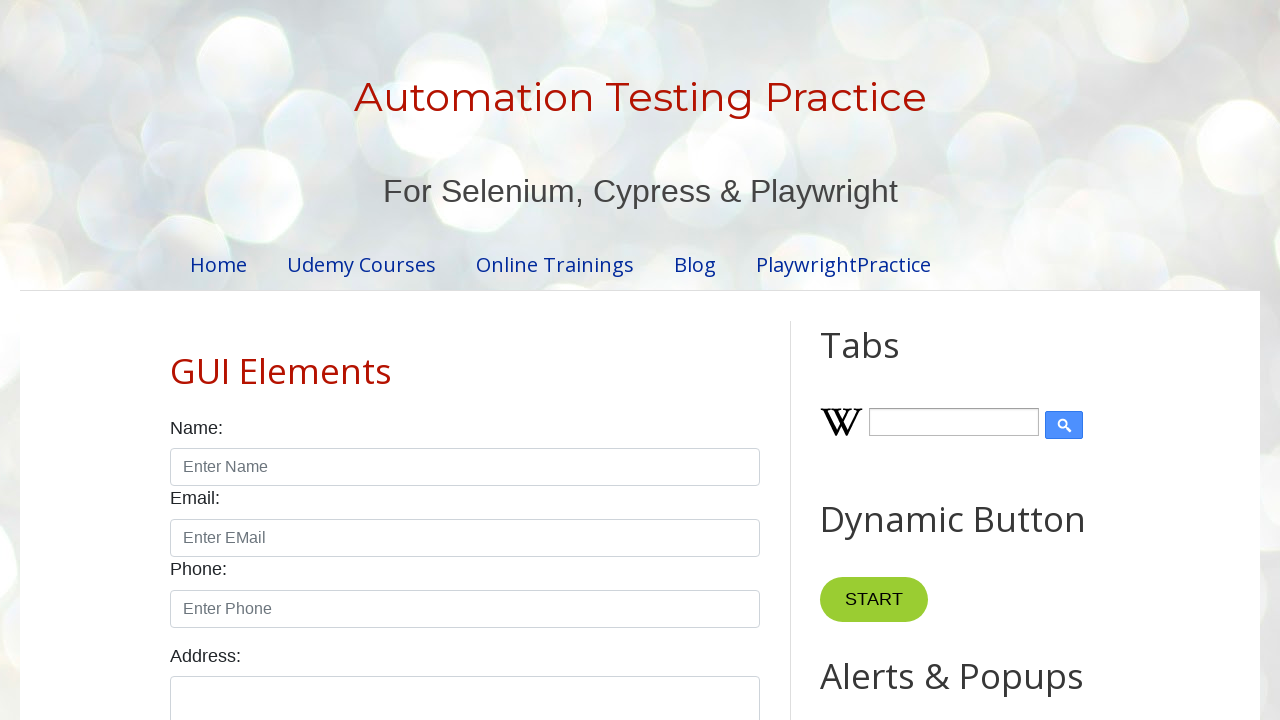